Tests the password recovery form by entering an email and submitting to verify confirmation message

Starting URL: https://qa-practice.netlify.app/recover-password

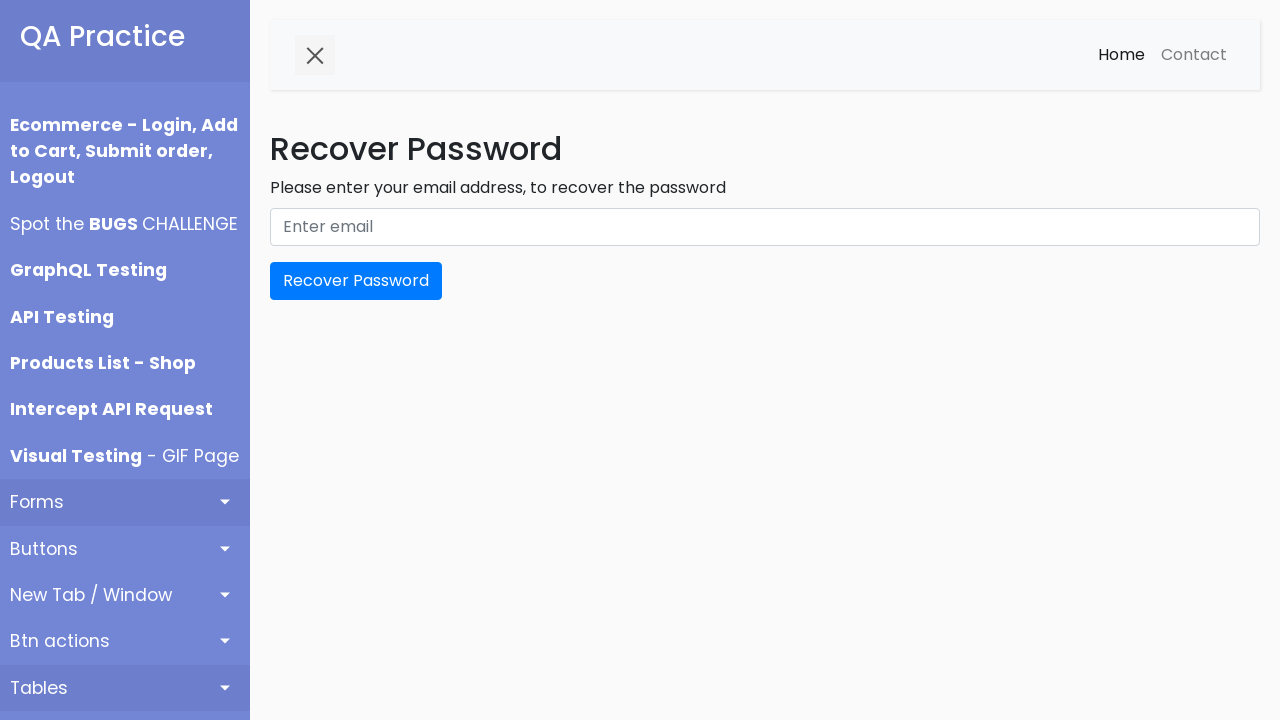

Filled email field with 'dgffhgjgh0@gmail.com' on #email
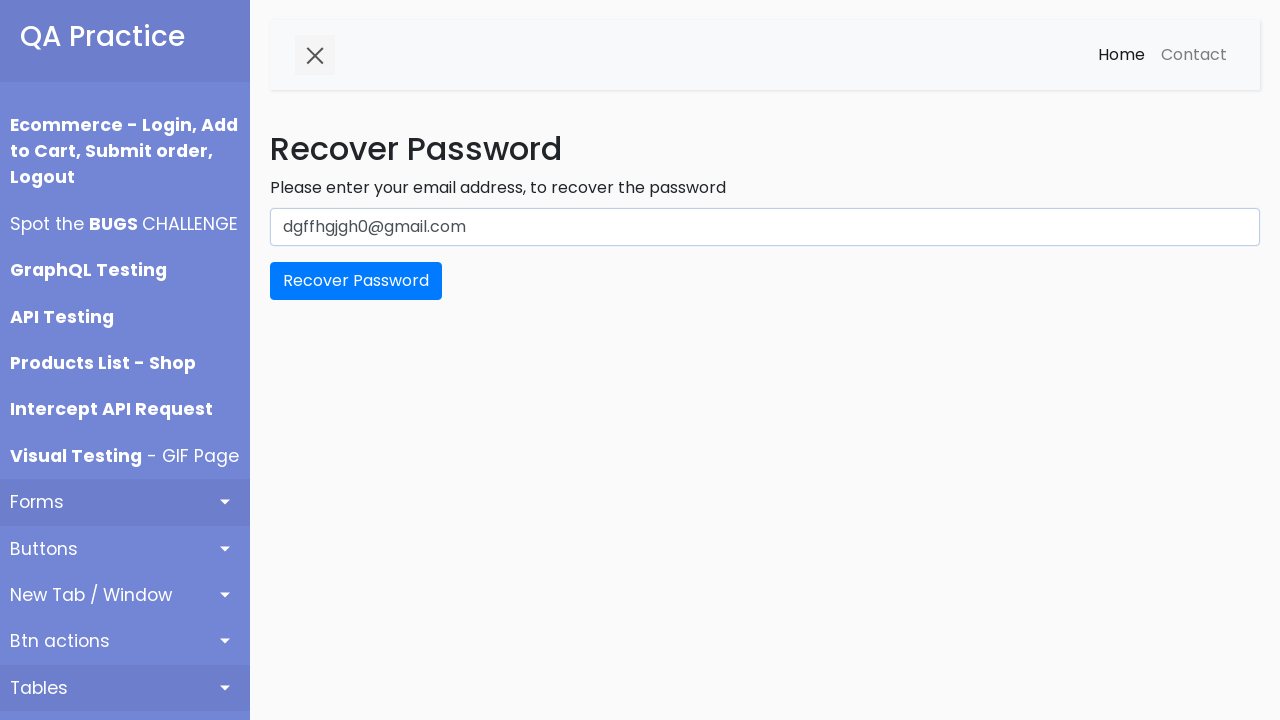

Clicked recover password submit button at (356, 281) on button[type='submit']
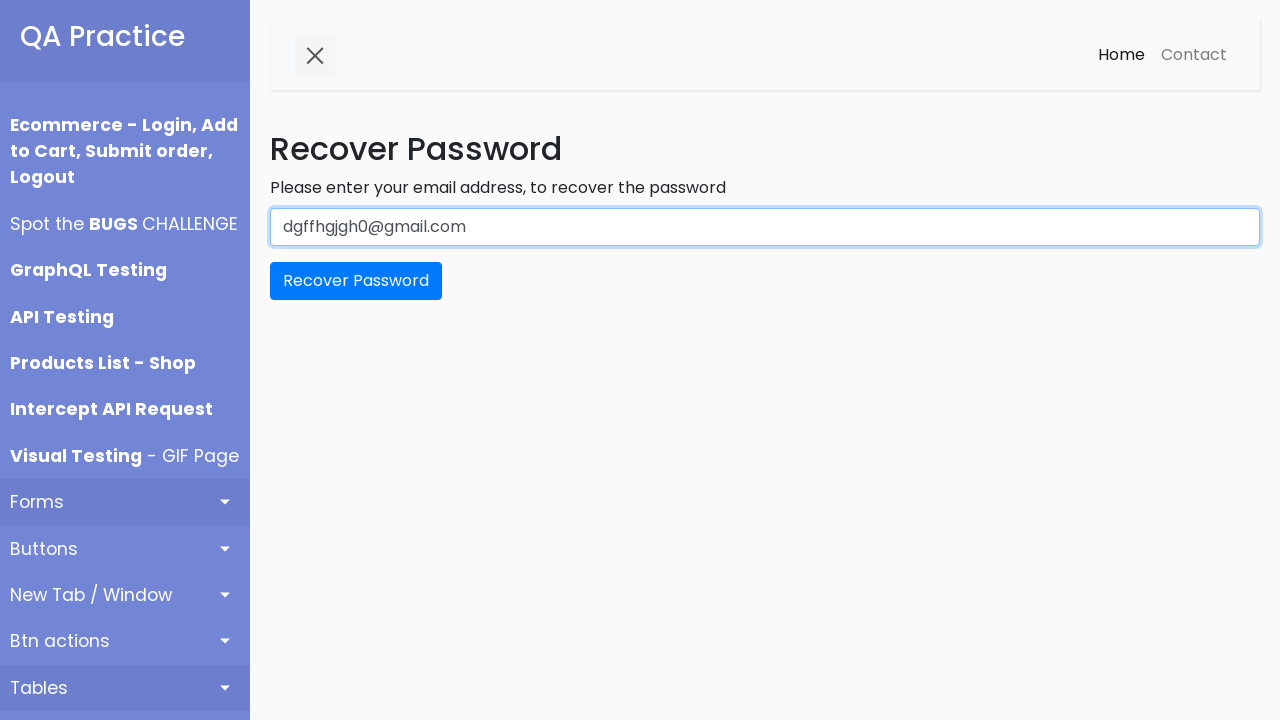

Confirmation message appeared
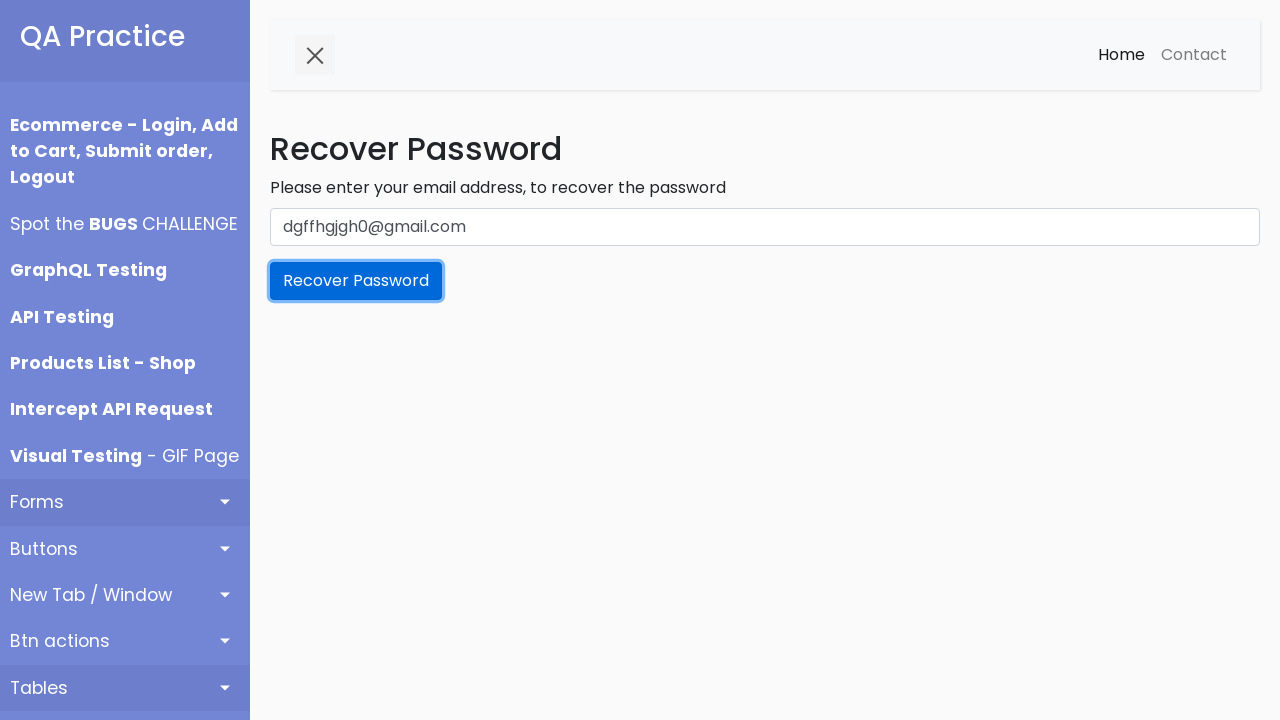

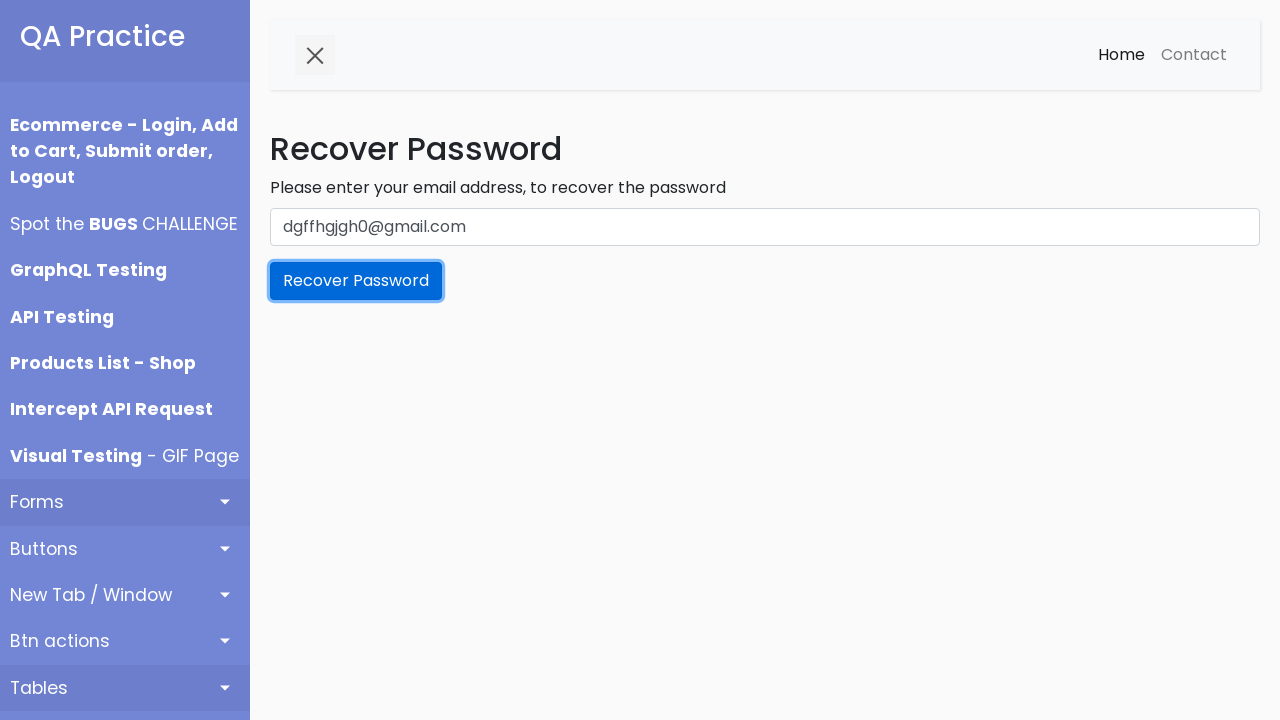